Navigates to Python.org homepage and verifies that the upcoming events section is displayed with event times and names

Starting URL: https://www.python.org/

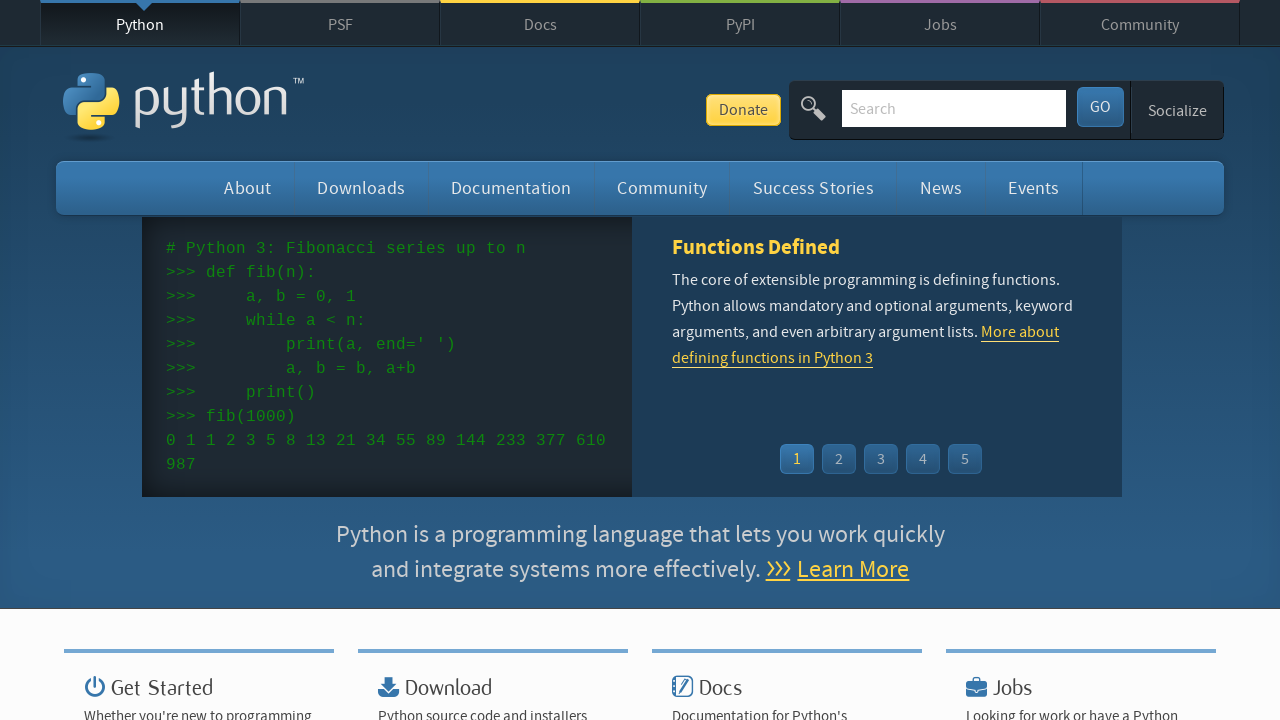

Navigated to Python.org homepage
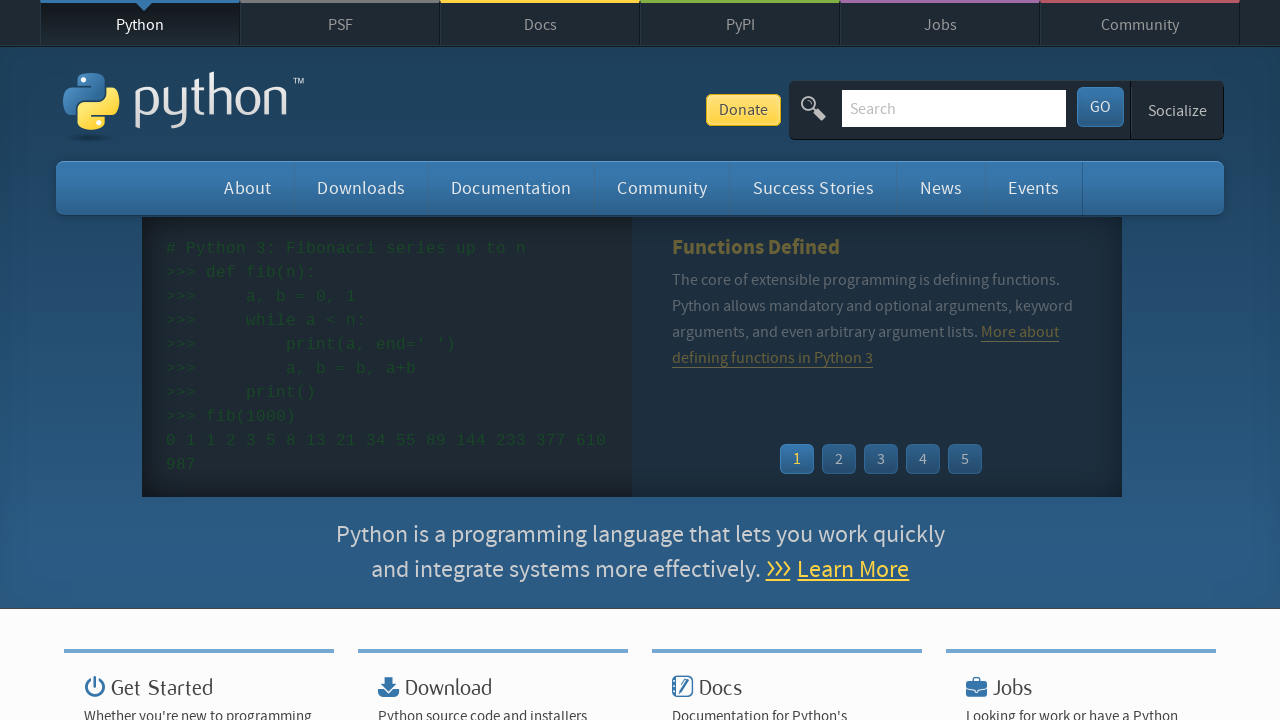

Events widget loaded on the page
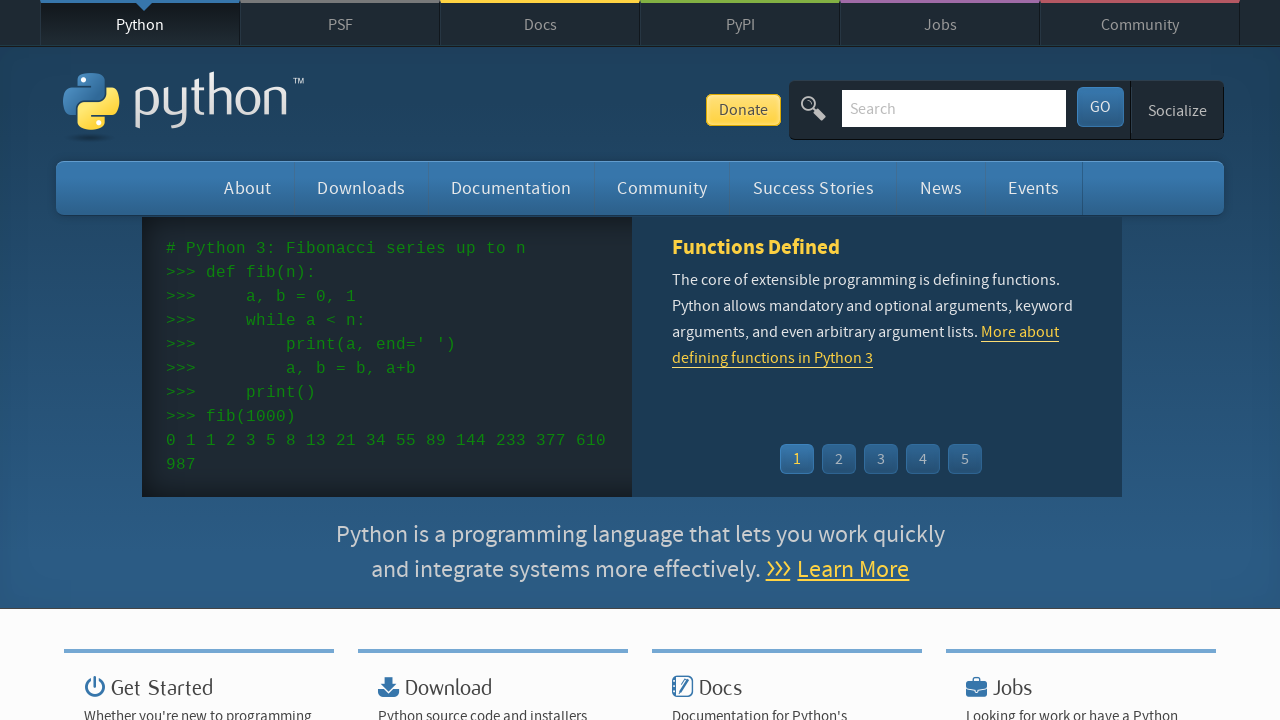

Event time elements are displayed in the upcoming events section
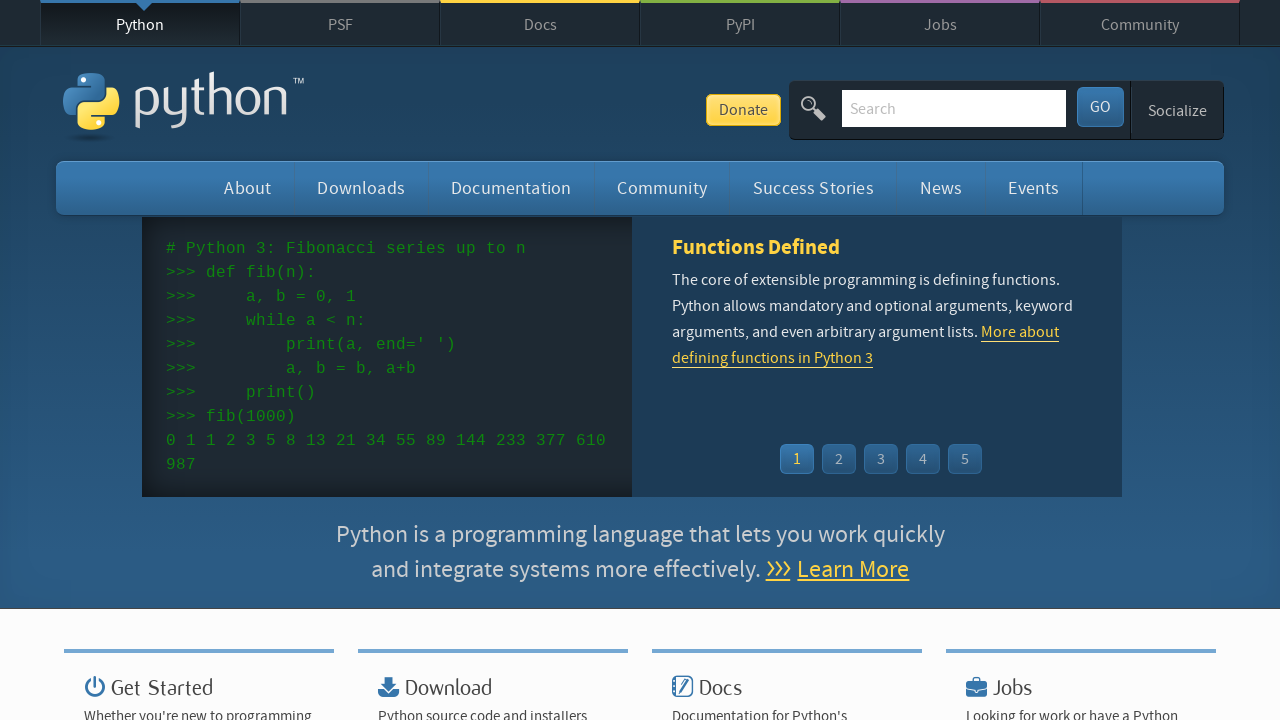

Event name links are displayed in the upcoming events section
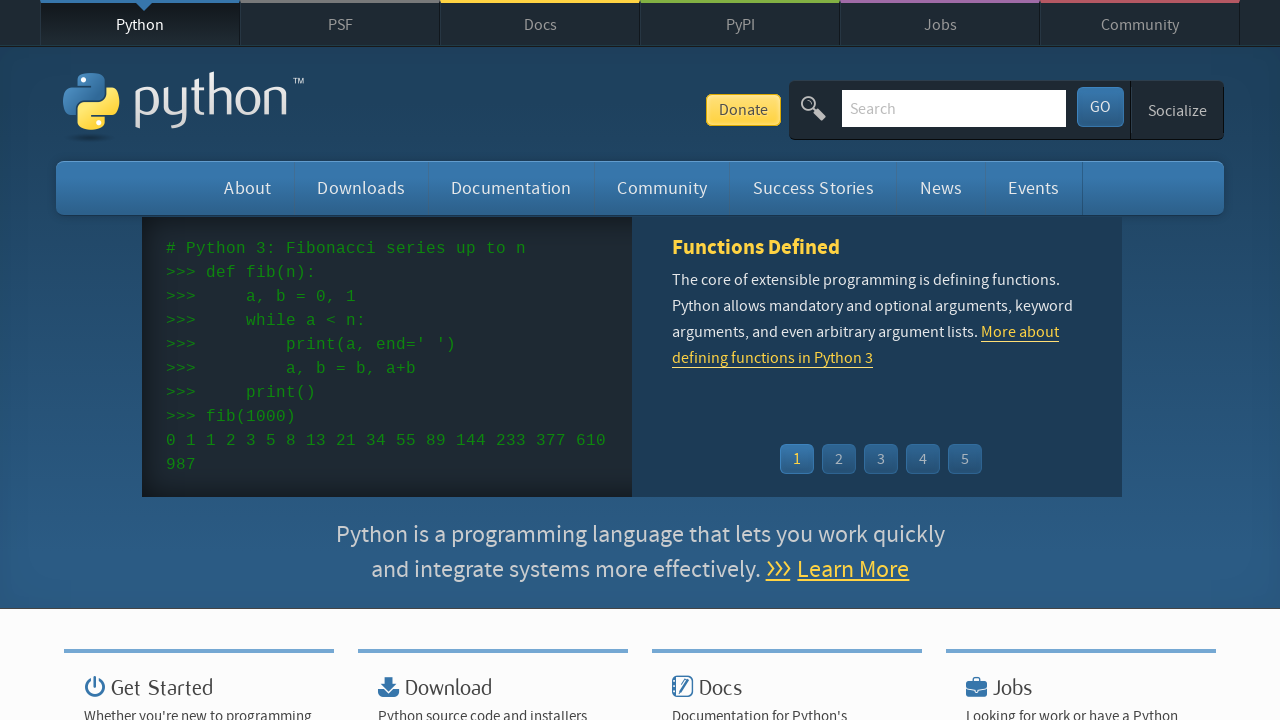

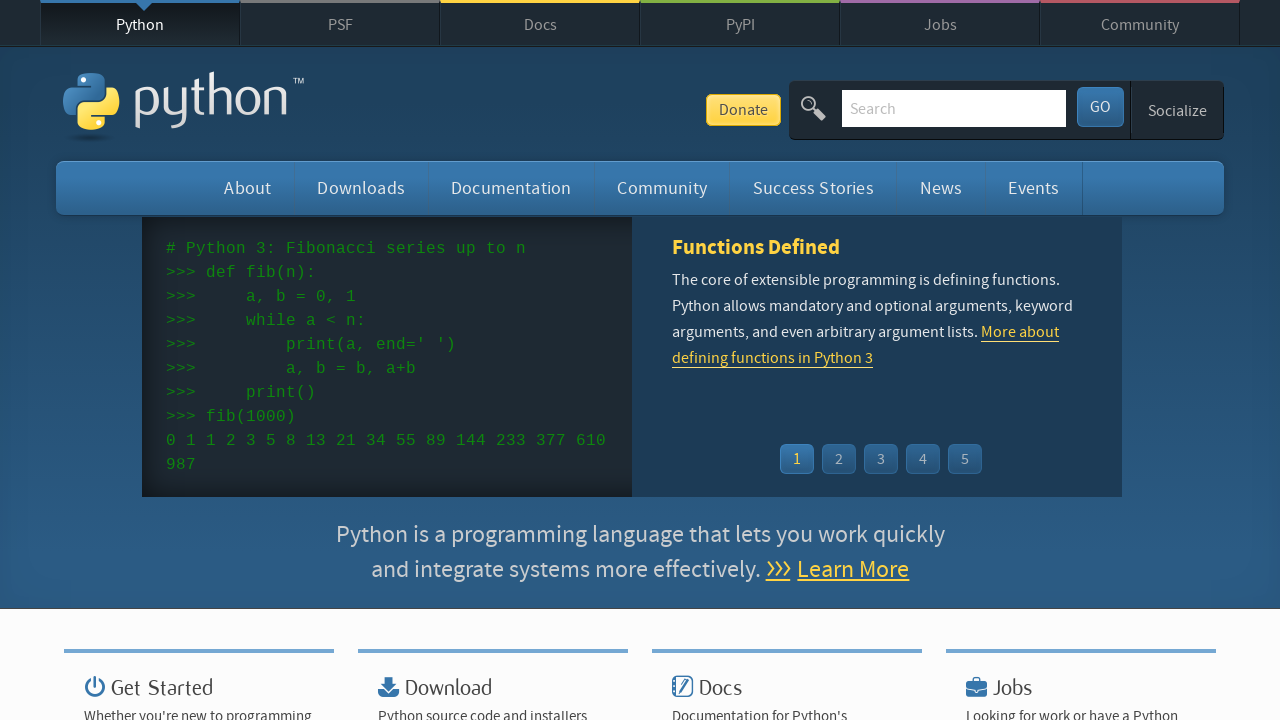